Tests horizontal scrolling functionality by scrolling right and then left on a dashboard page

Starting URL: https://dashboards.handmadeinteractive.com/jasonlove/

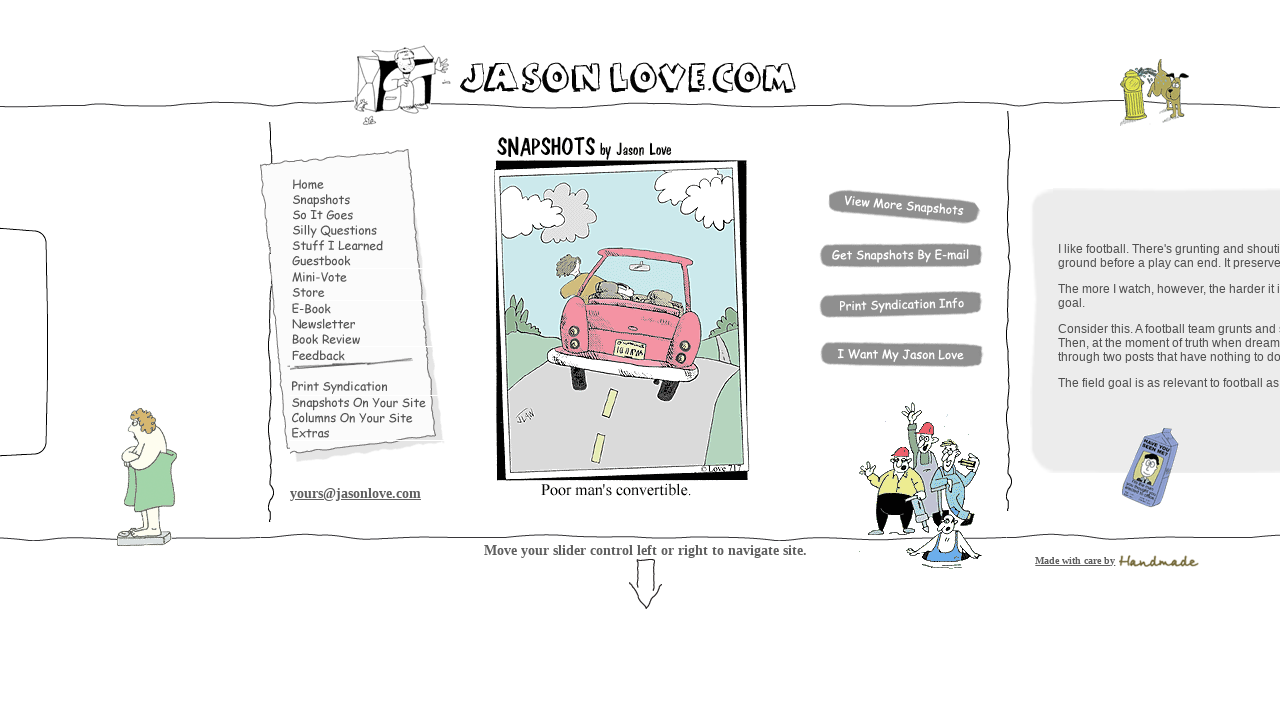

Scrolled right by 5000 pixels on dashboard
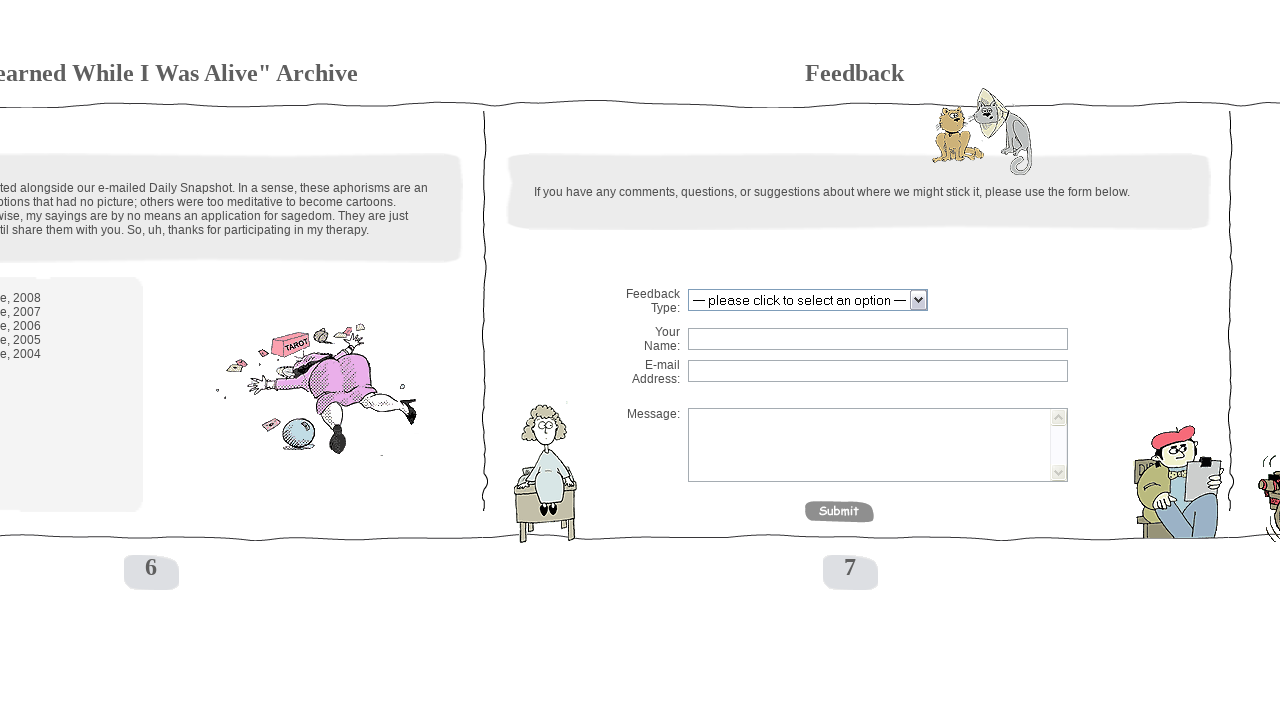

Waited 2 seconds for scroll animation to complete
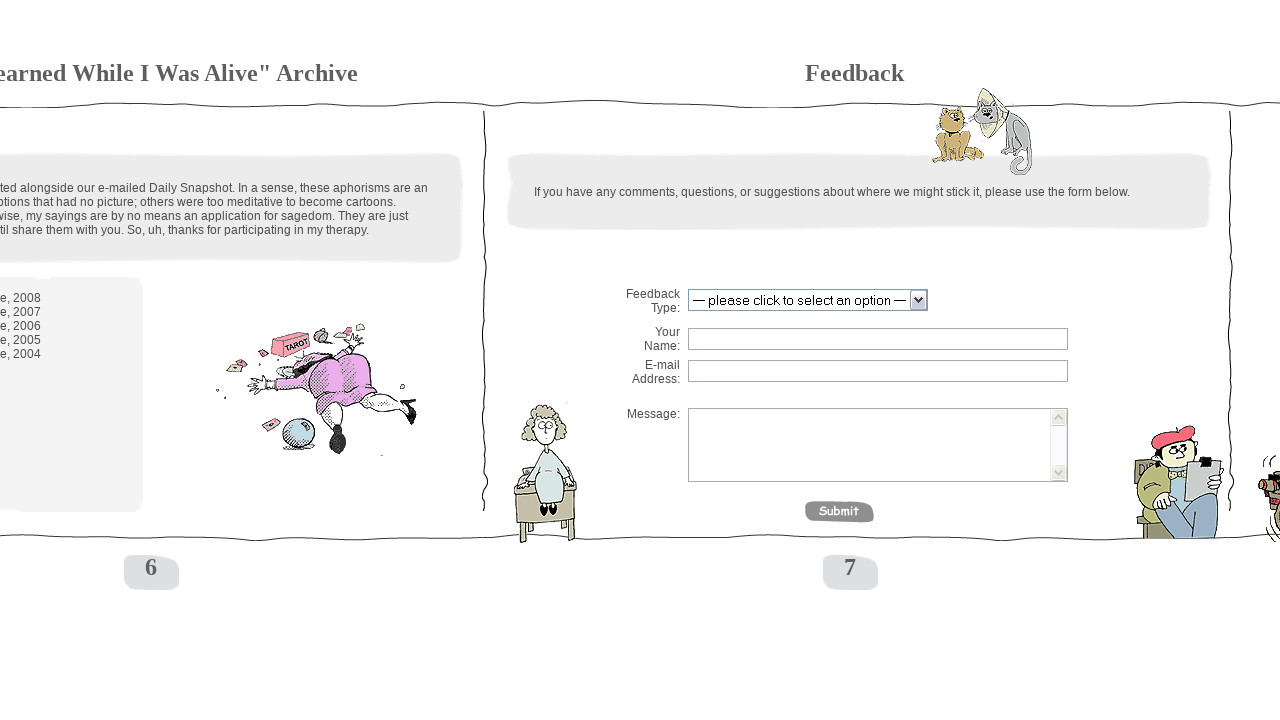

Scrolled right by 5000 pixels on dashboard
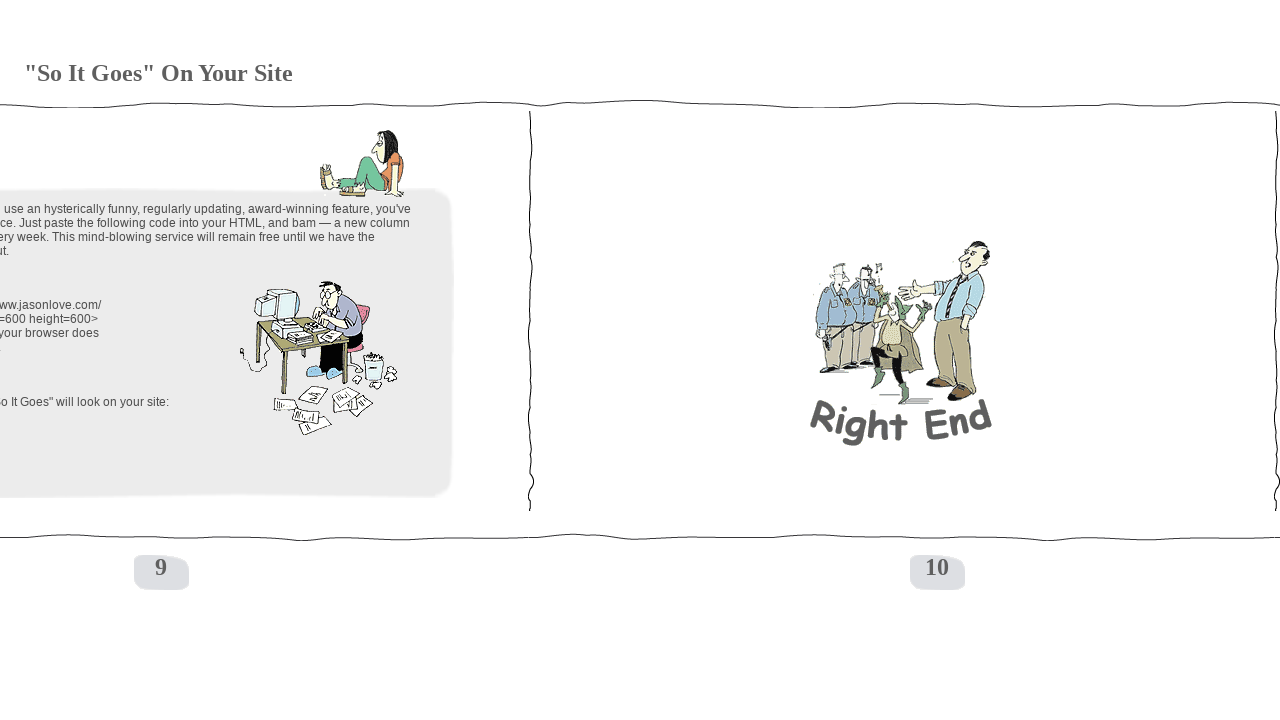

Waited 2 seconds for scroll animation to complete
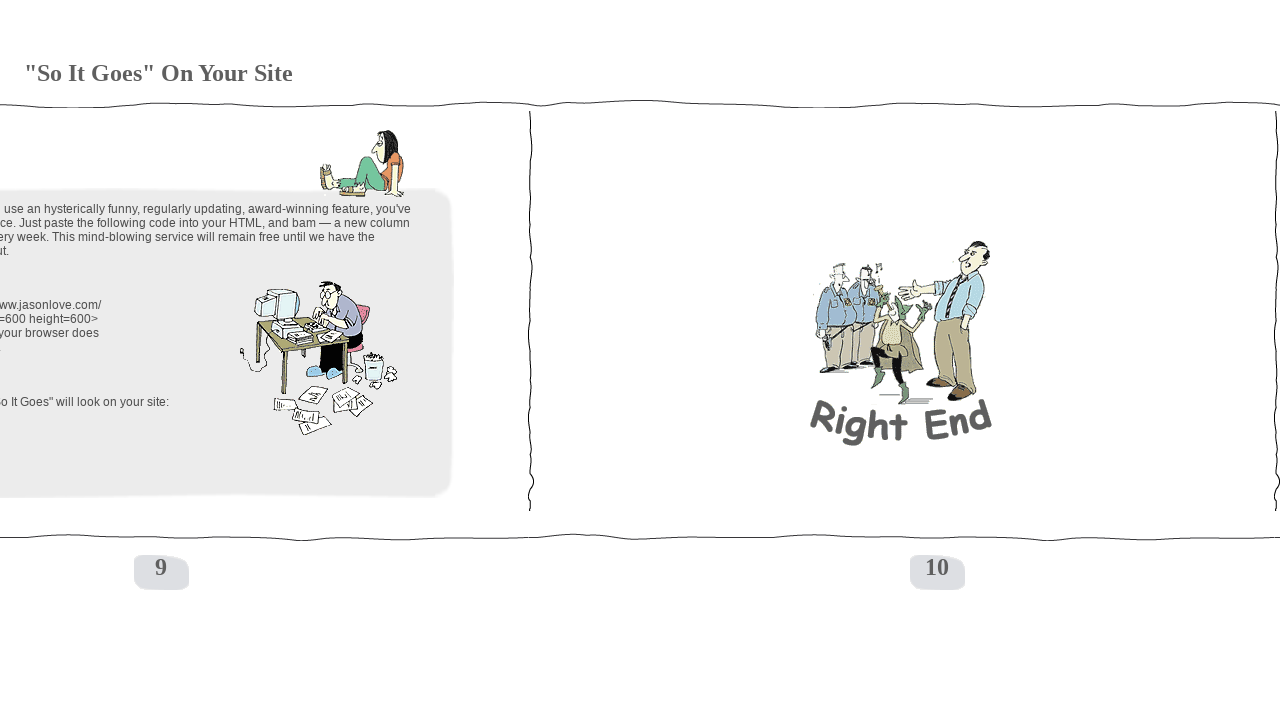

Scrolled left by 5000 pixels on dashboard
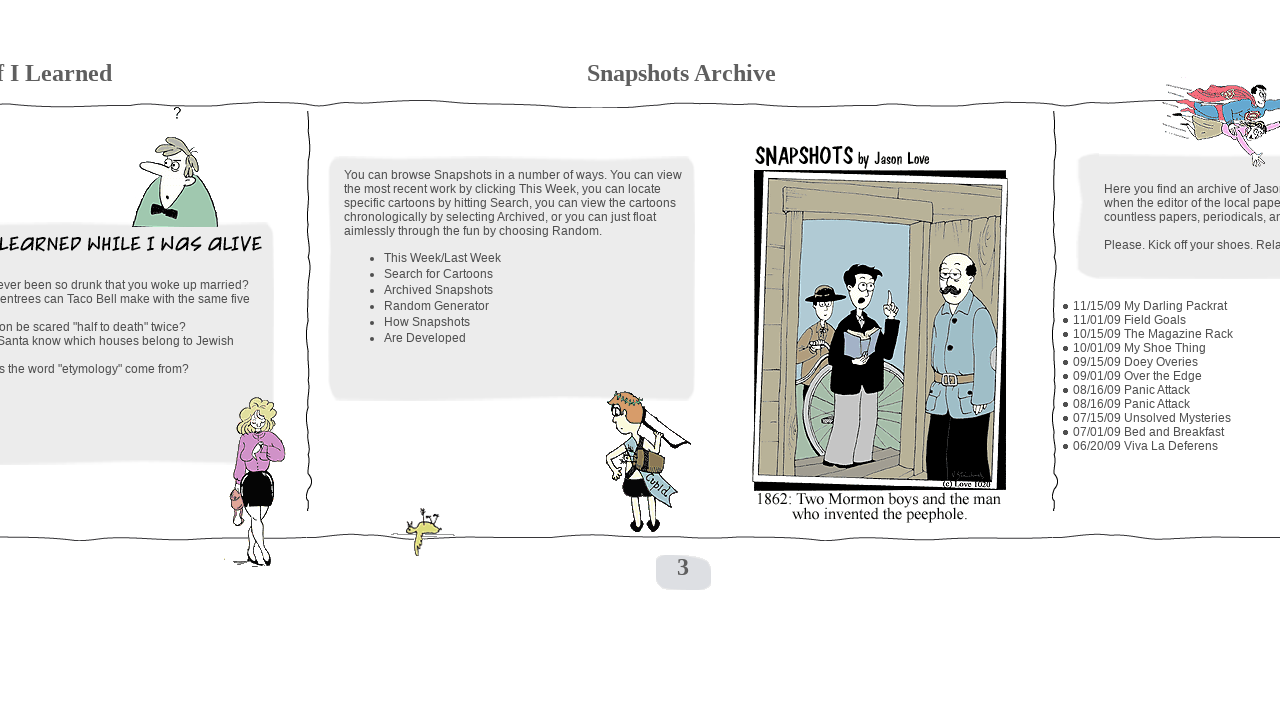

Waited 2 seconds for scroll animation to complete
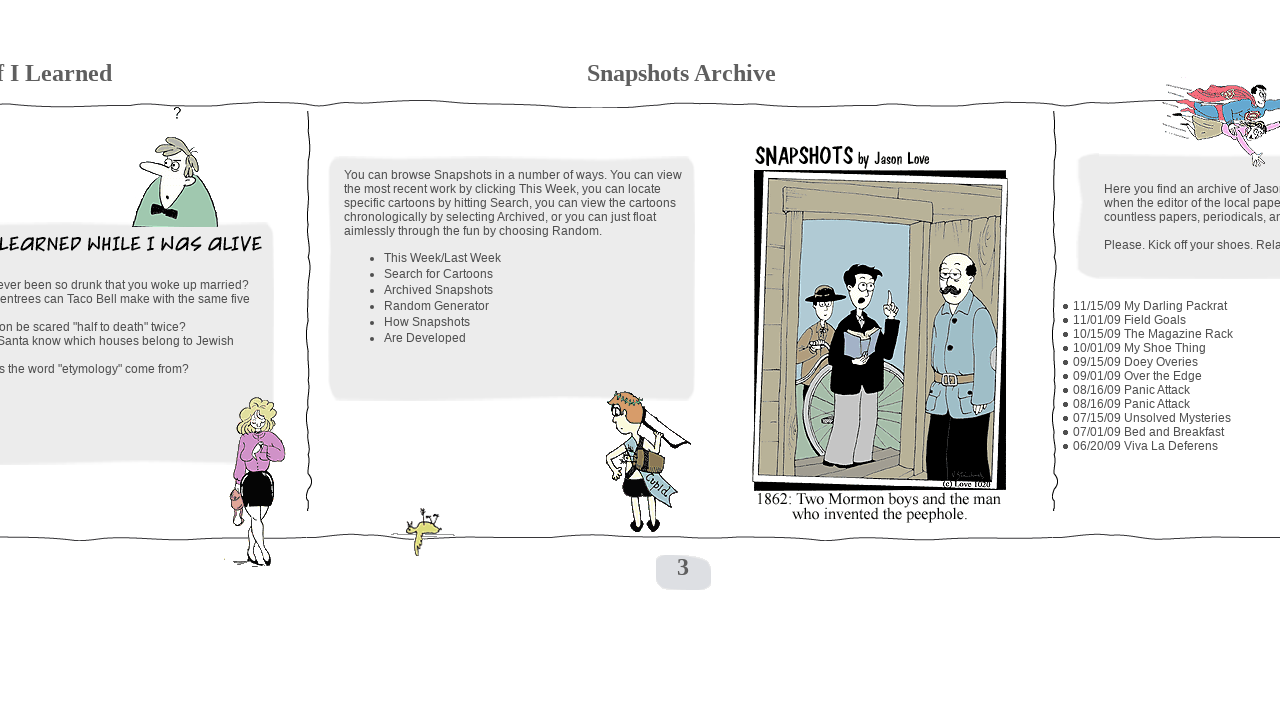

Scrolled left by 5000 pixels on dashboard
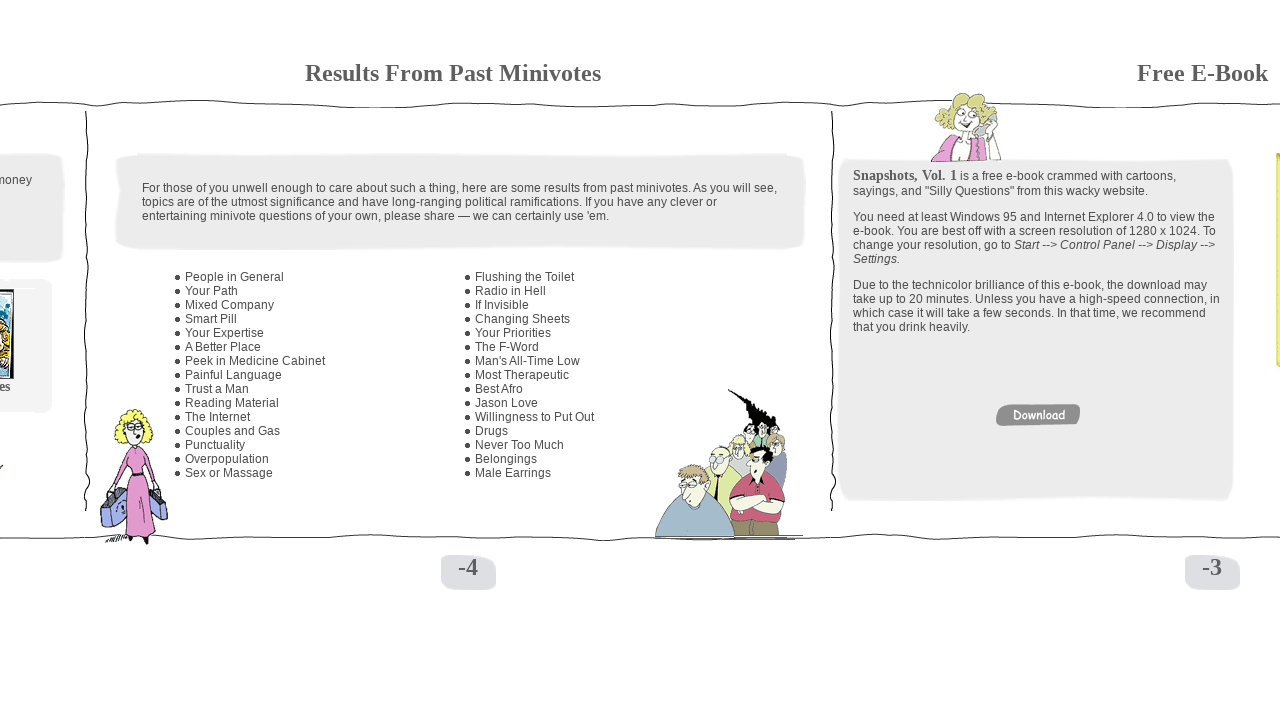

Waited 2 seconds for scroll animation to complete
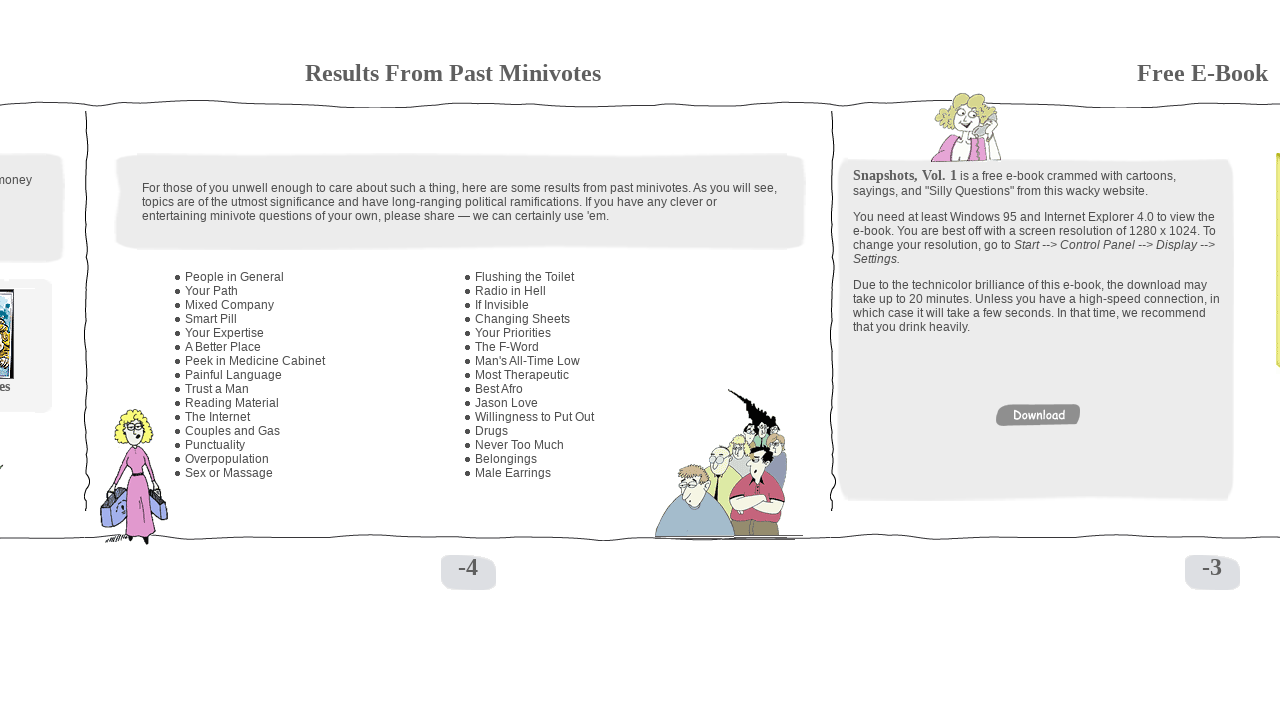

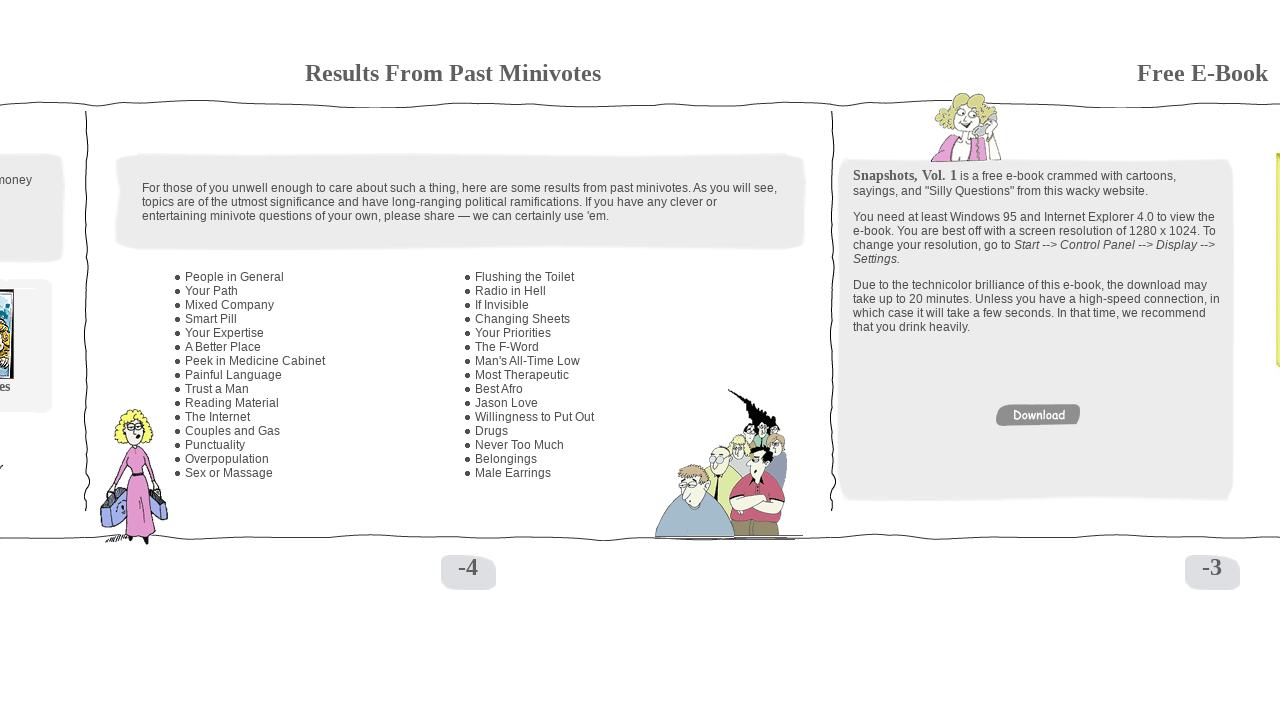